Tests date picker functionality by entering a date and submitting it

Starting URL: https://formy-project.herokuapp.com/datepicker

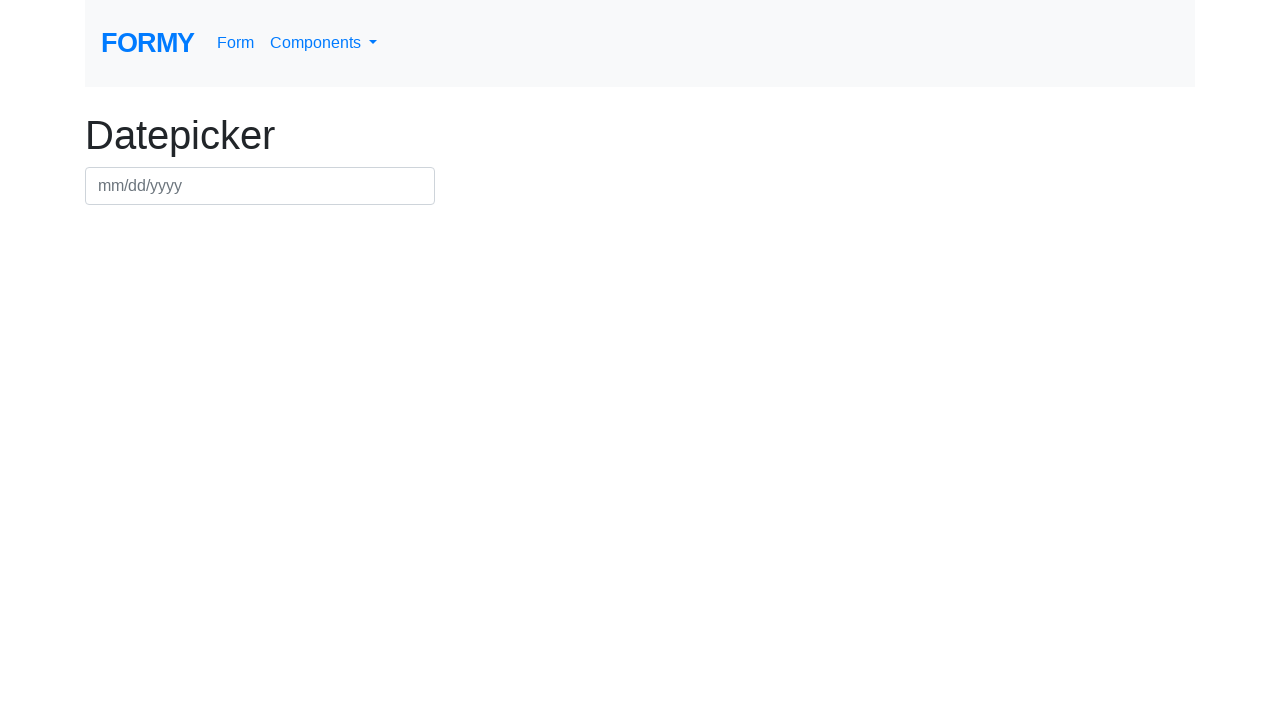

Entered date 03/03/2020 in date picker field on #datepicker
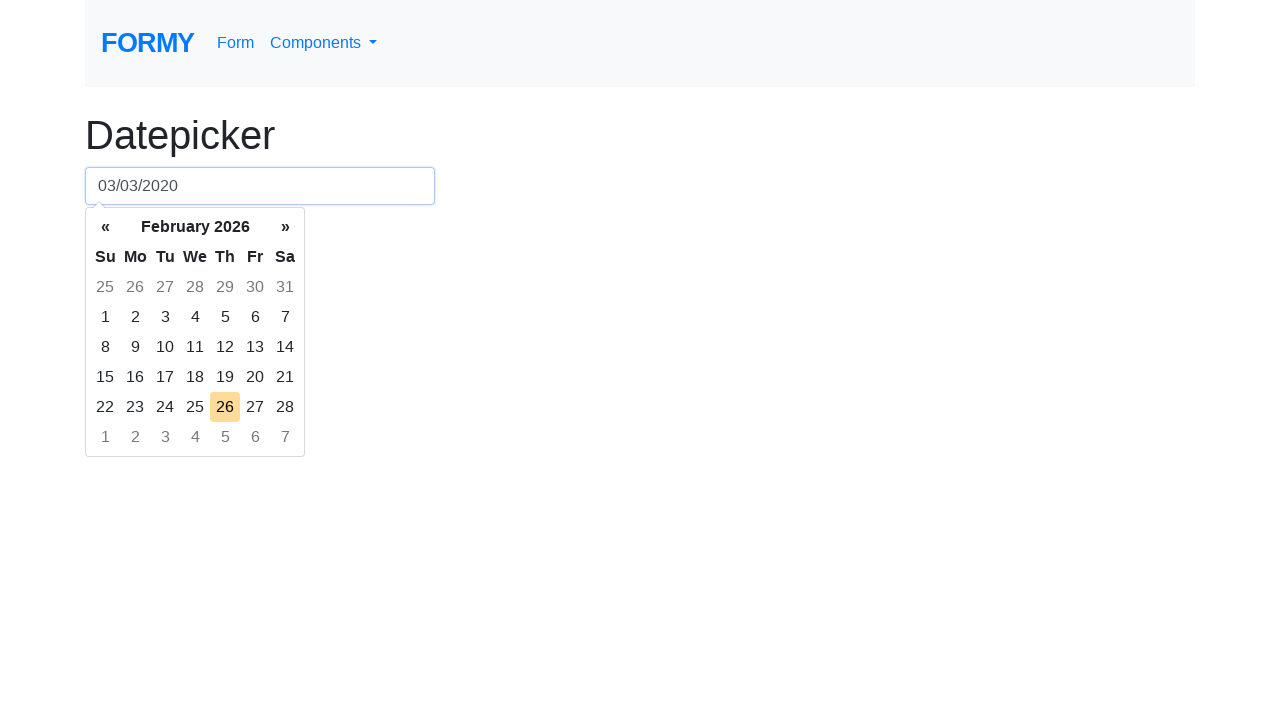

Submitted date with Enter key on #datepicker
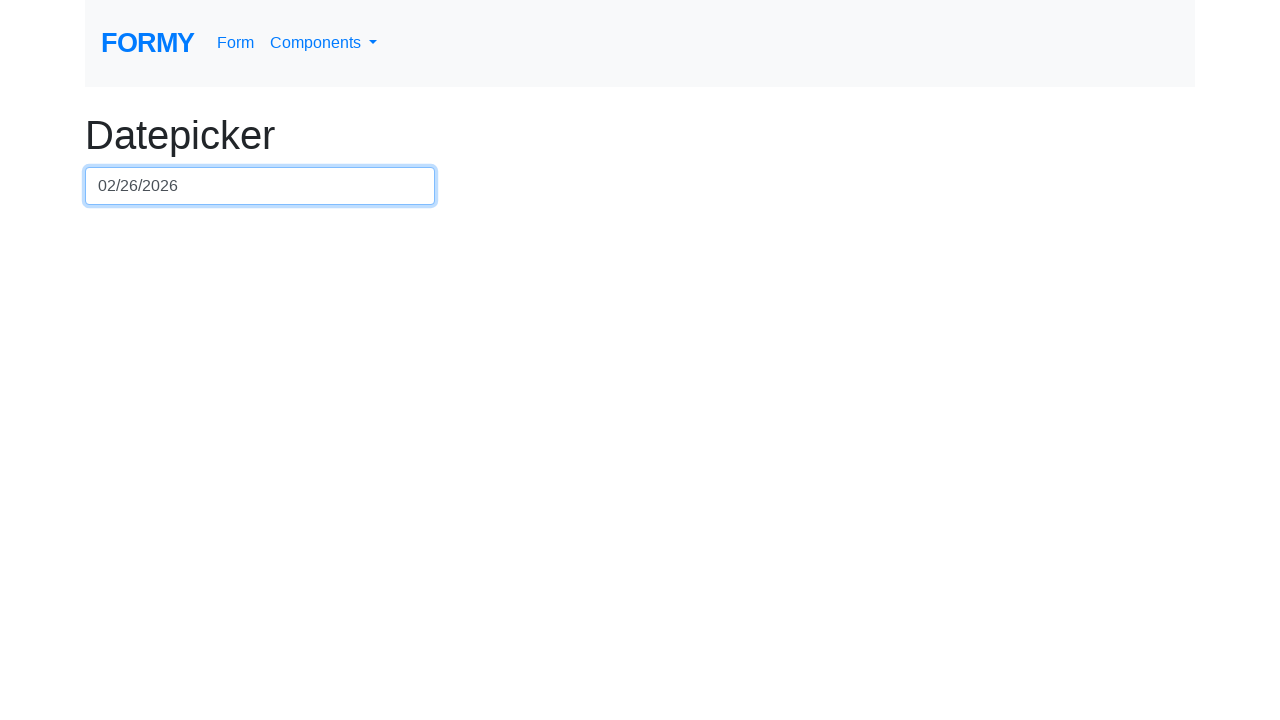

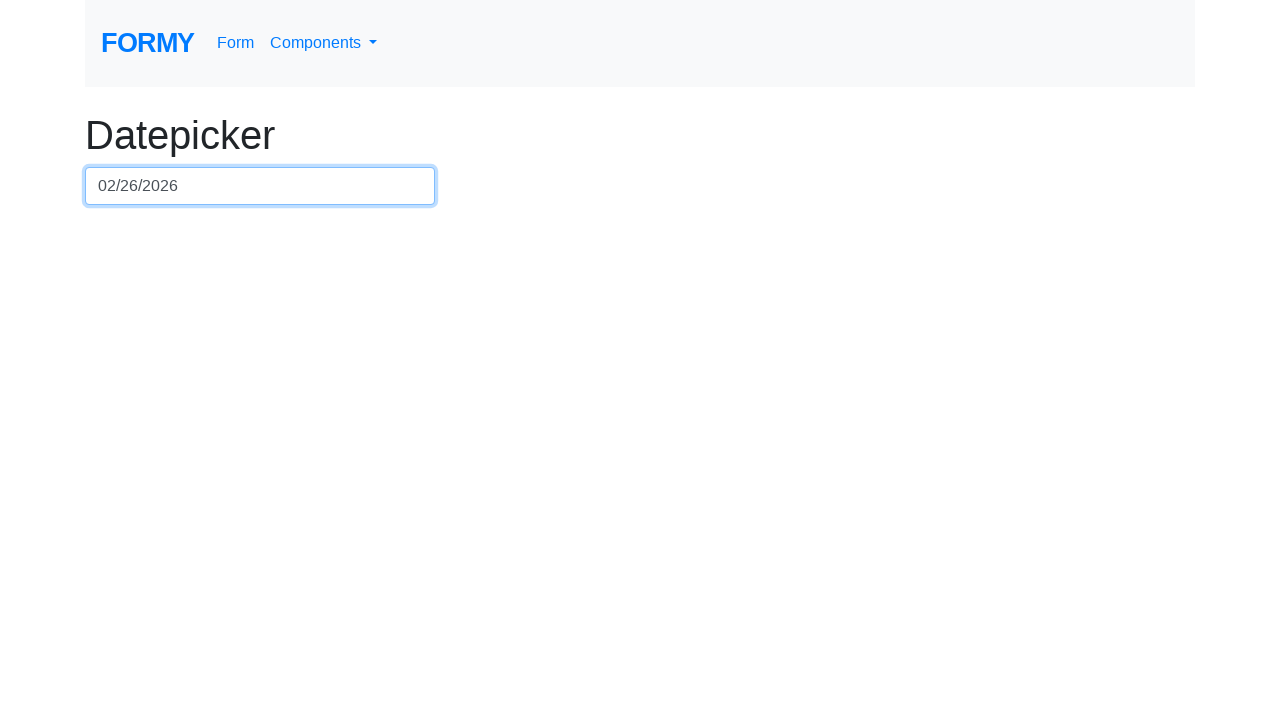